Tests handling of JavaScript alerts by clicking a button that triggers an alert and then accepting it

Starting URL: https://the-internet.herokuapp.com/javascript_alerts

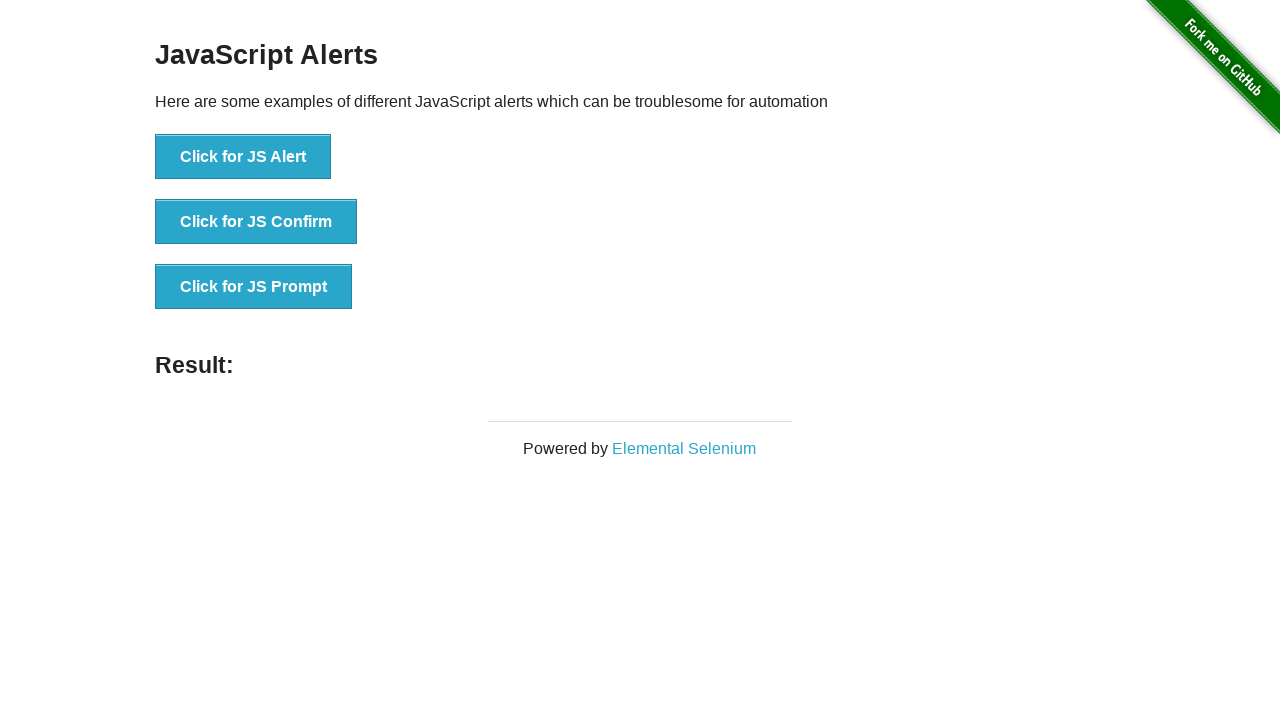

Clicked 'Click for JS Alert' button to trigger JavaScript alert at (243, 157) on xpath=//button[normalize-space()='Click for JS Alert']
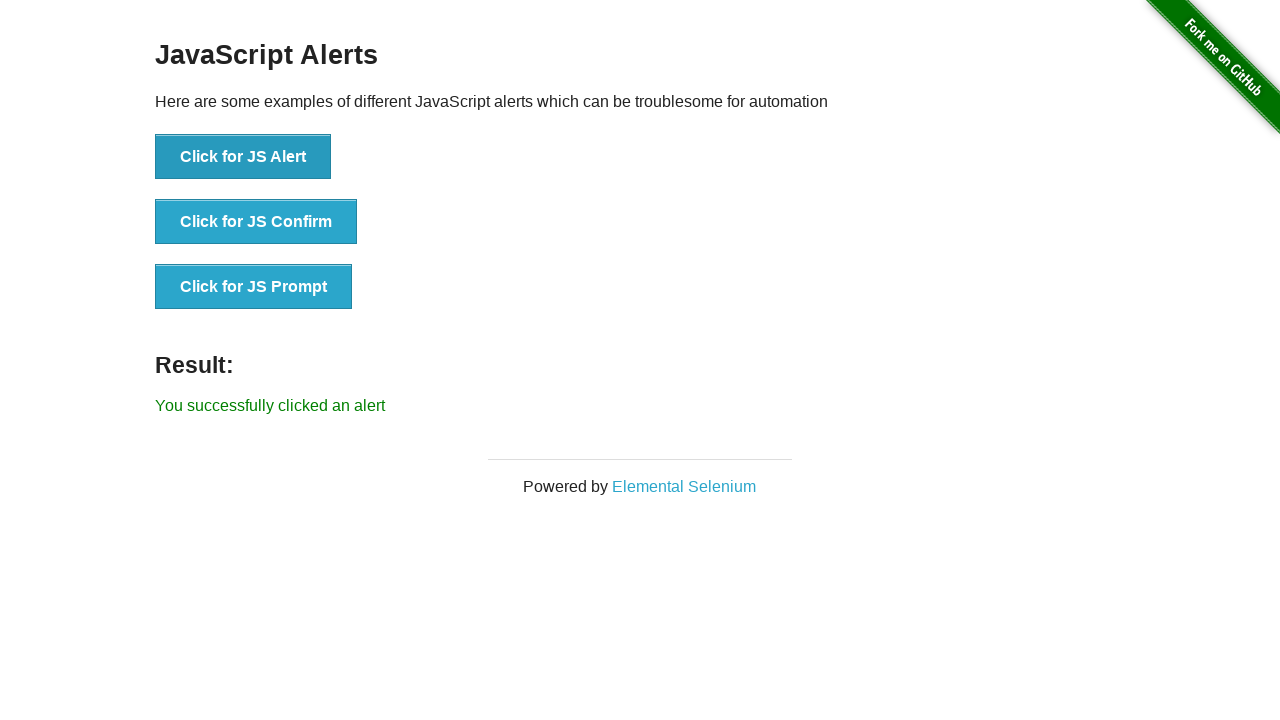

Registered dialog handler to accept alerts
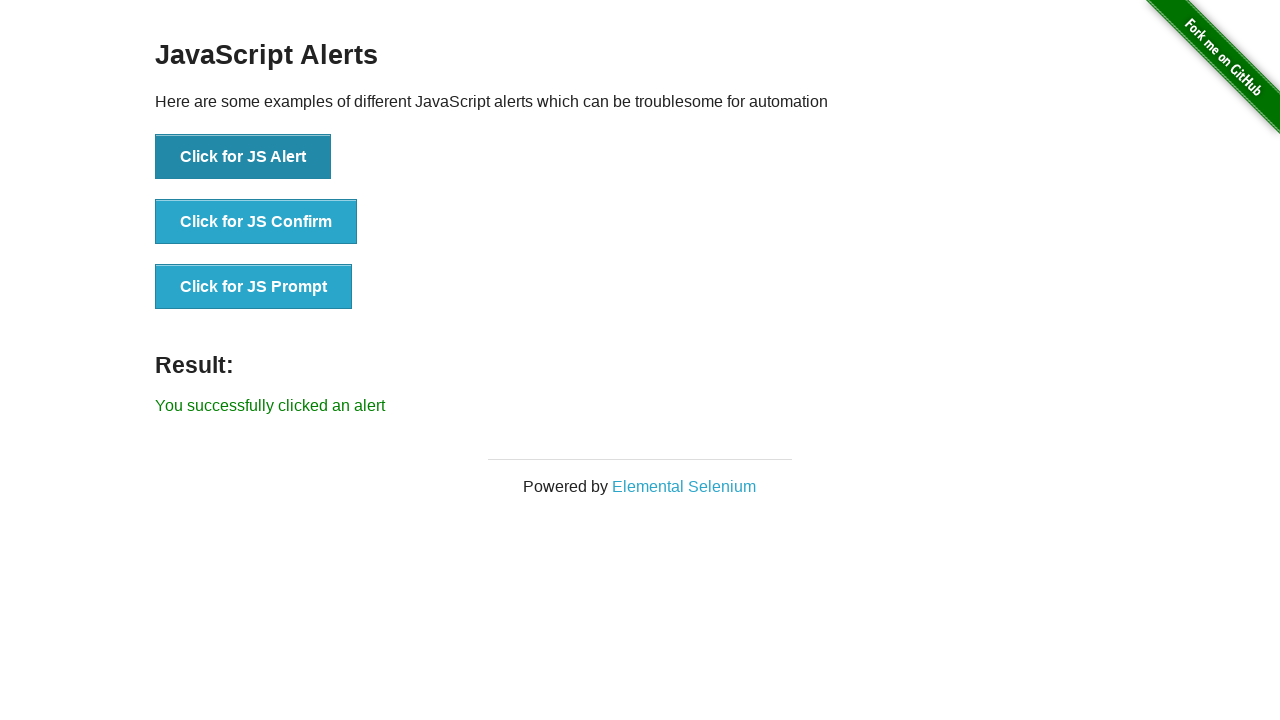

Registered explicit dialog handler with message logging
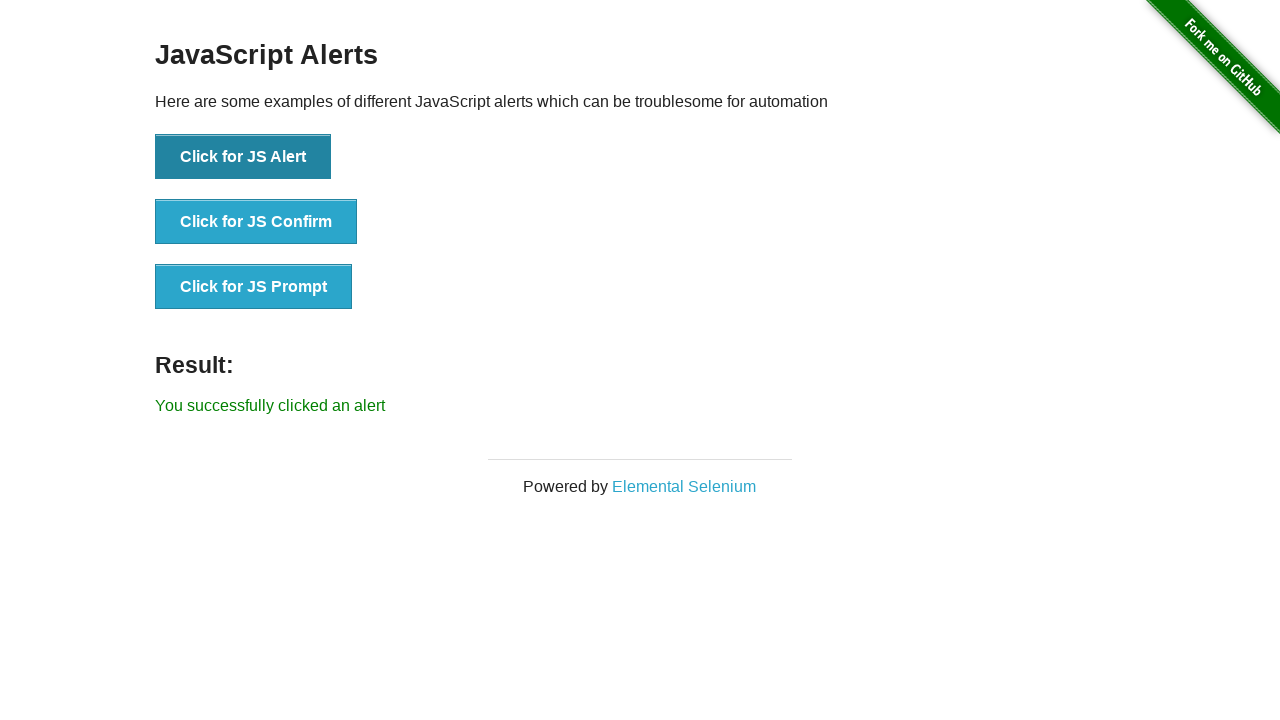

Clicked 'Click for JS Alert' button again to trigger another alert at (243, 157) on xpath=//button[normalize-space()='Click for JS Alert']
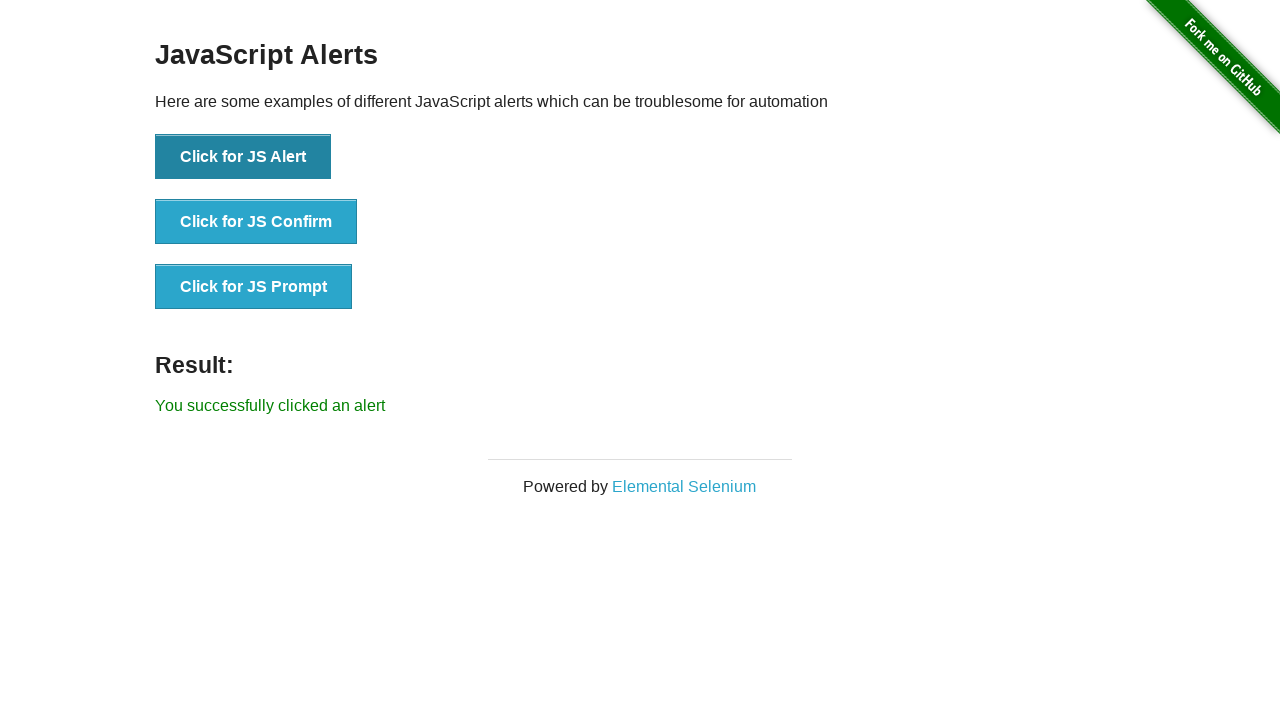

Confirmed alert was accepted by waiting for result element
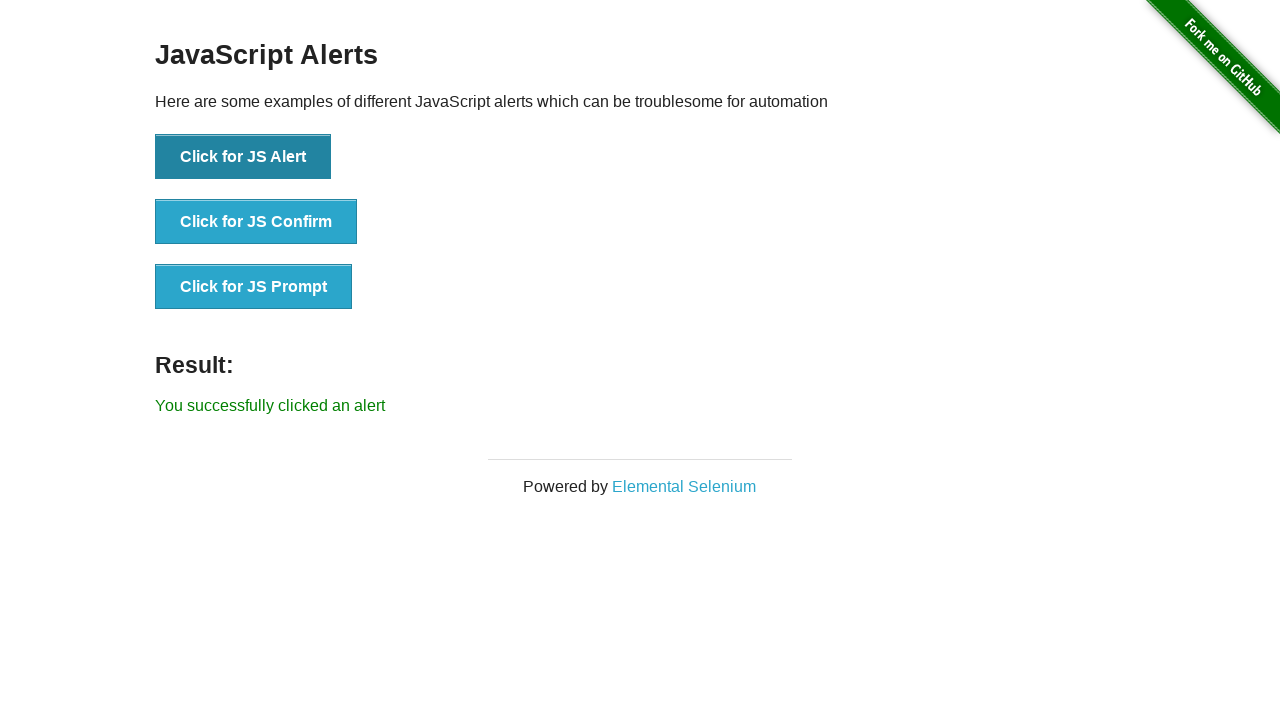

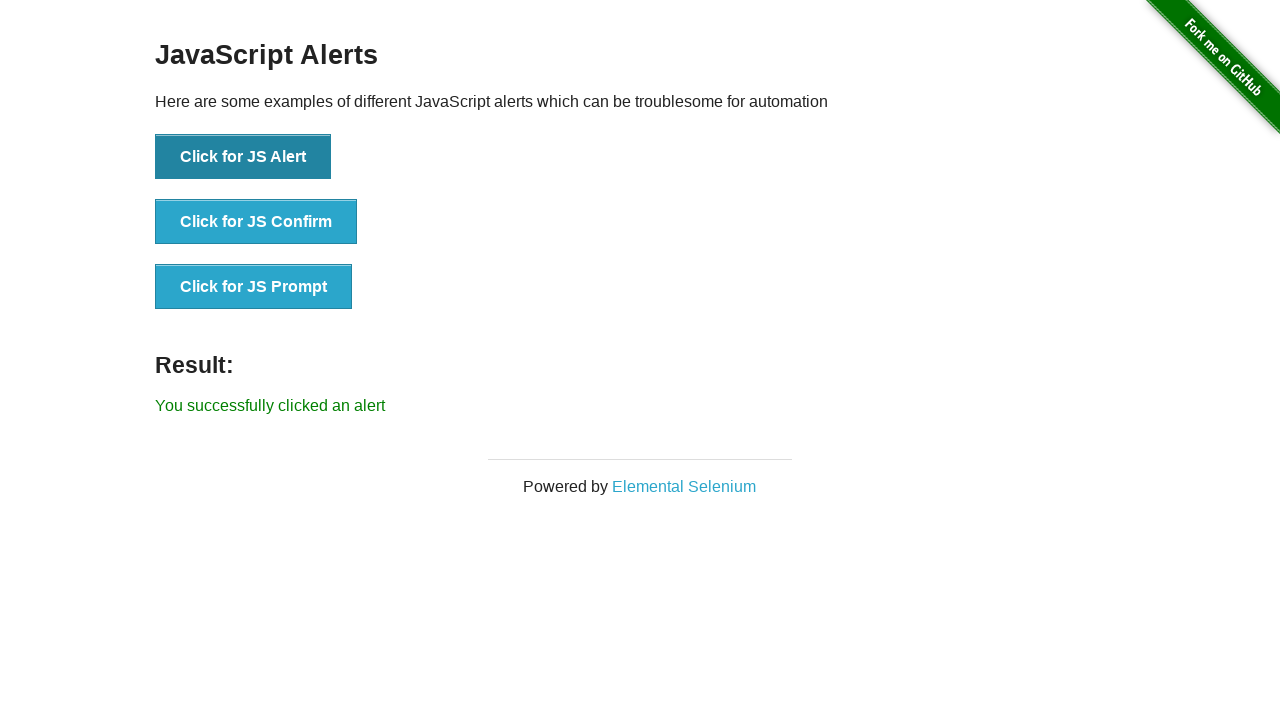